Tests alert acceptance and verifies no alert is present afterwards

Starting URL: https://demoqa.com/alerts

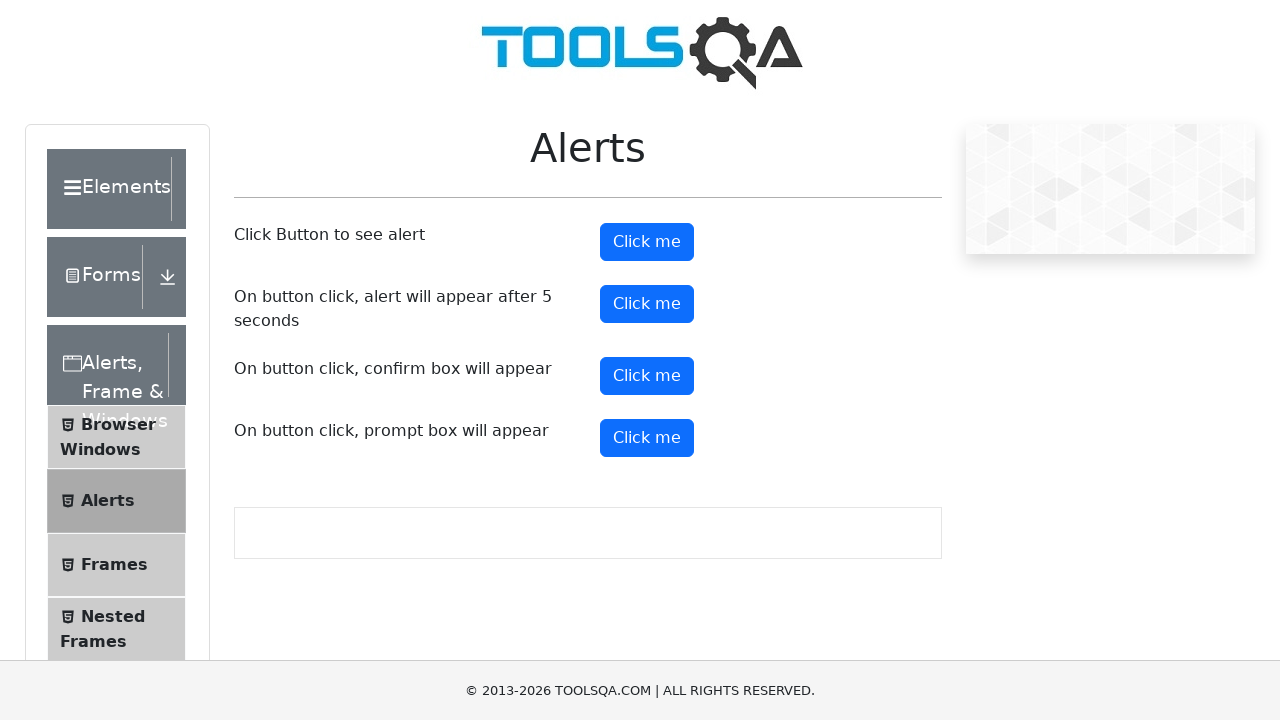

Set up dialog handler to accept alerts
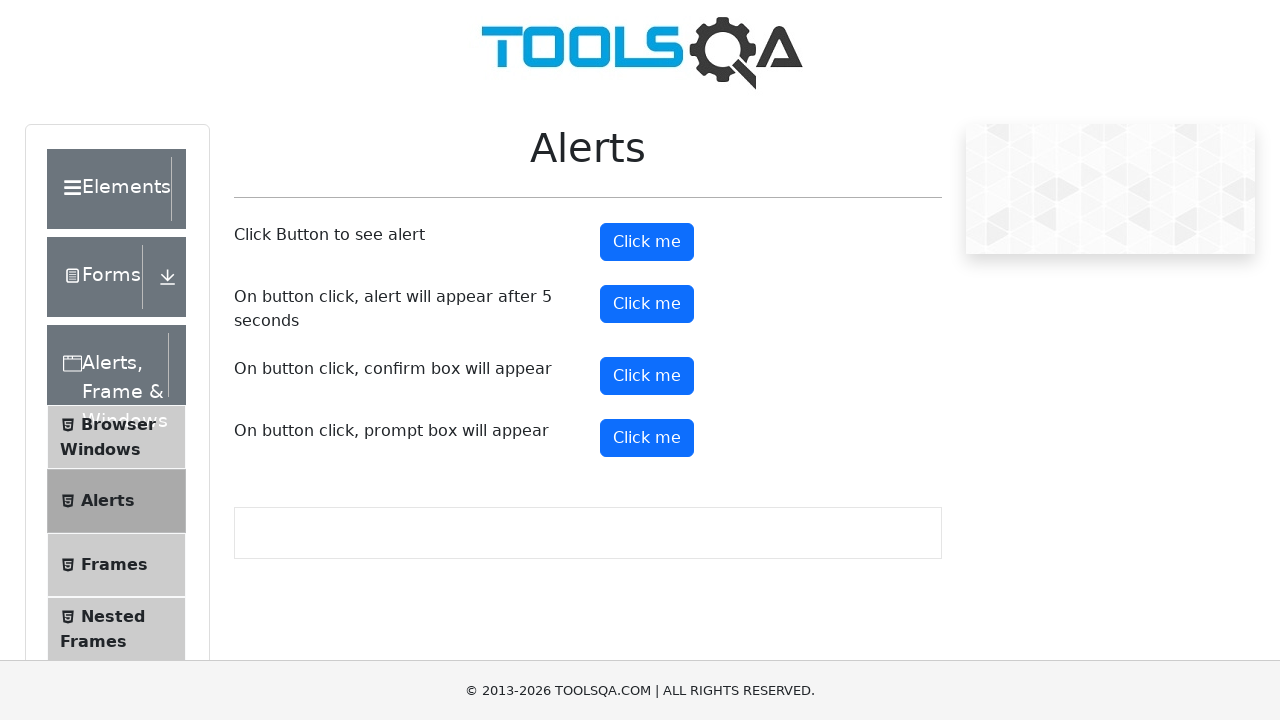

Clicked alert button to trigger alert at (647, 242) on #alertButton
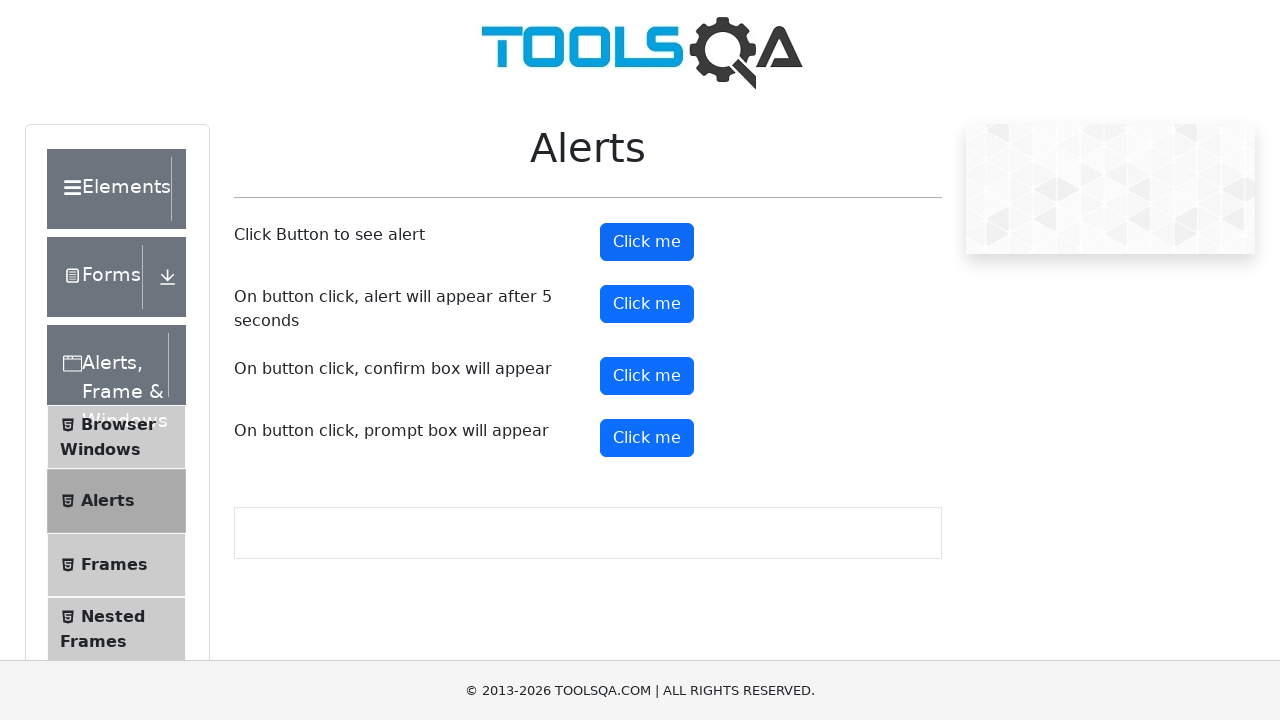

Waited 500ms to ensure alert was handled
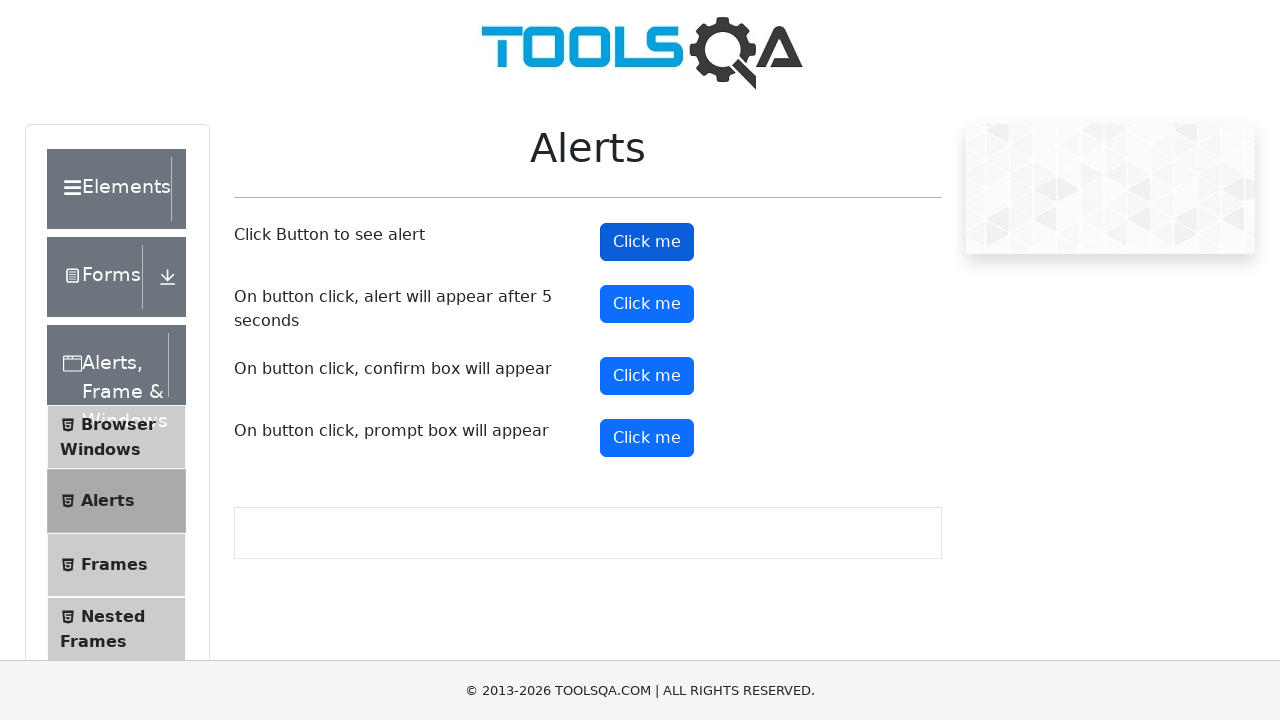

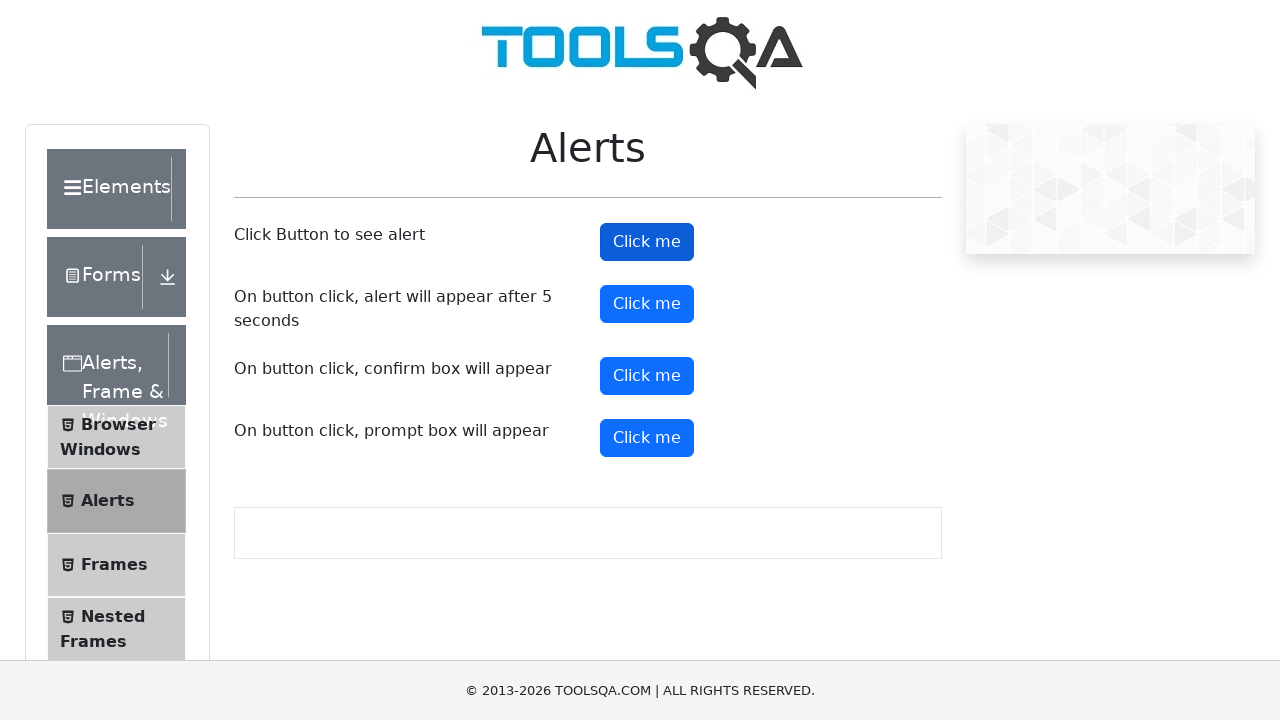